Tests the jQuery UI spinner widget by verifying that the spinner input field can be disabled and enabled using the toggle button

Starting URL: https://jqueryui.com/spinner/

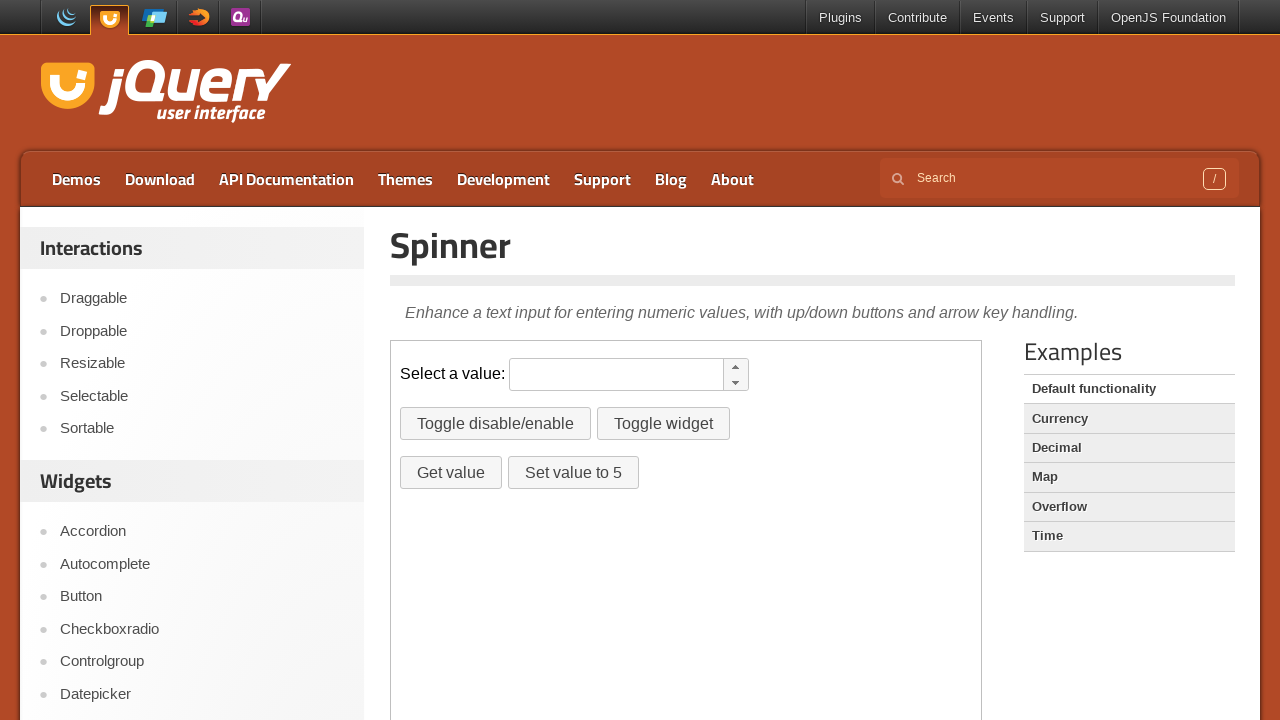

Located iframe containing spinner demo
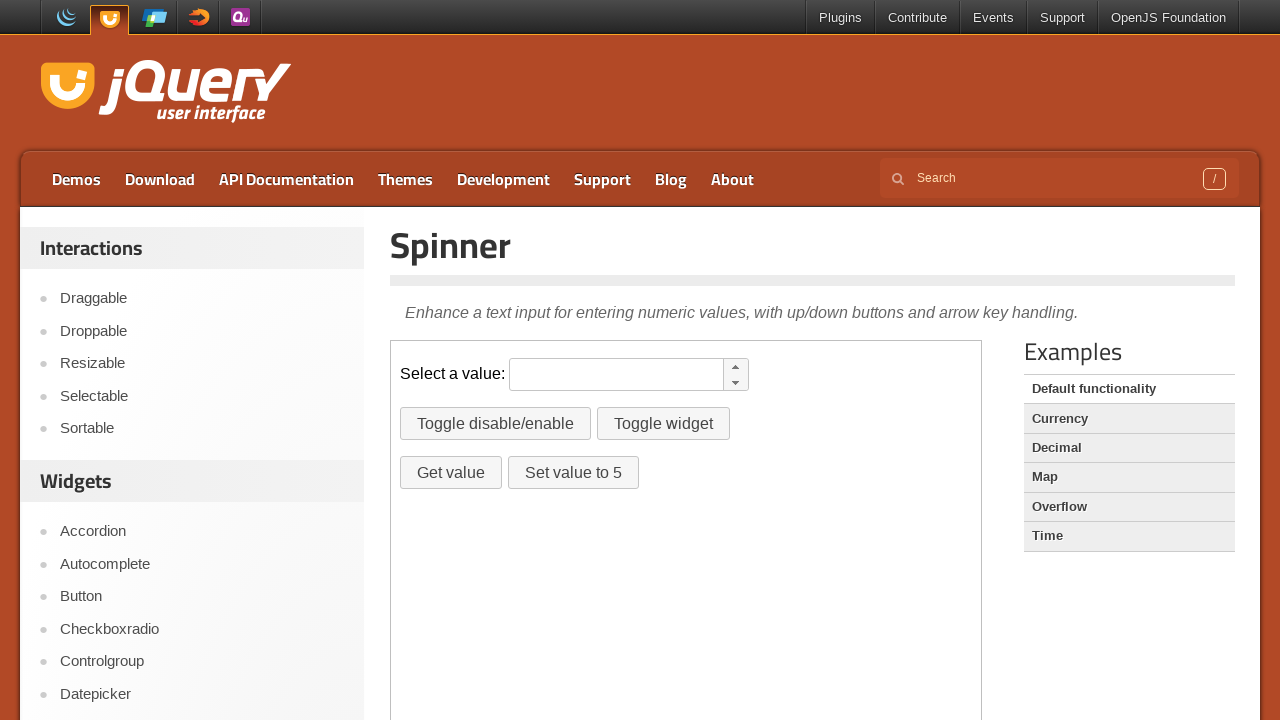

Located spinner input field
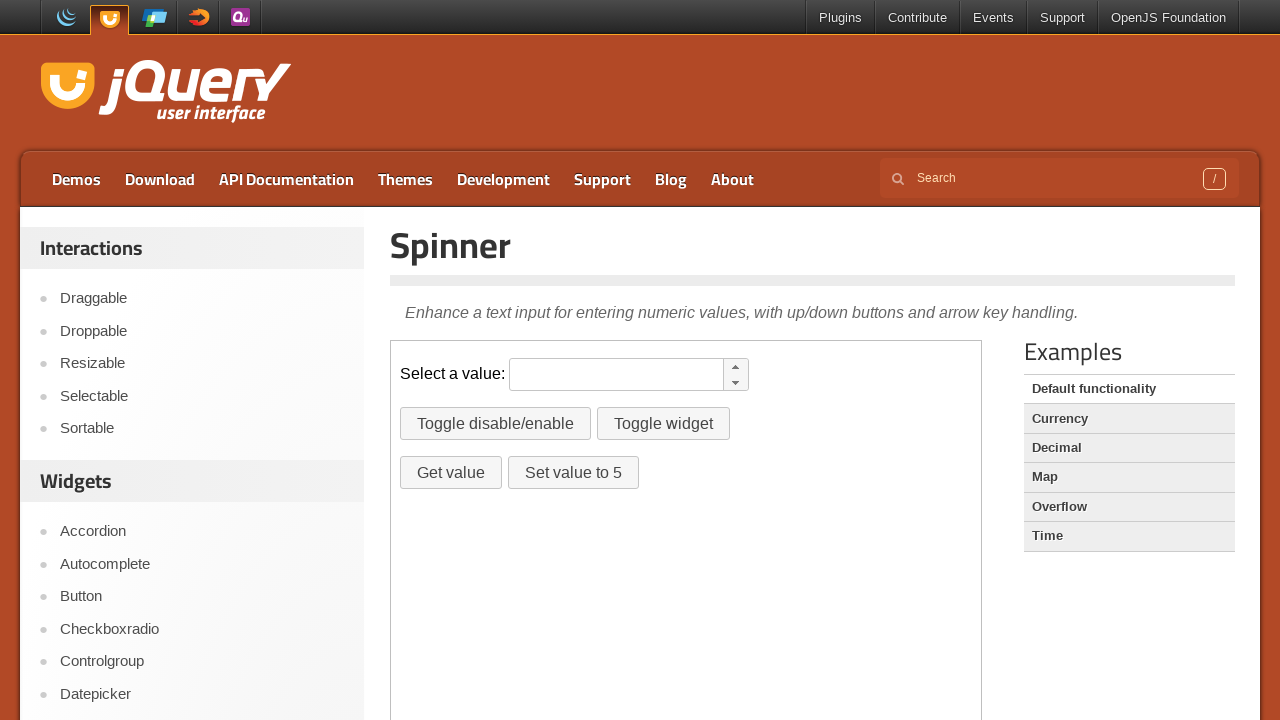

Verified spinner input is initially enabled
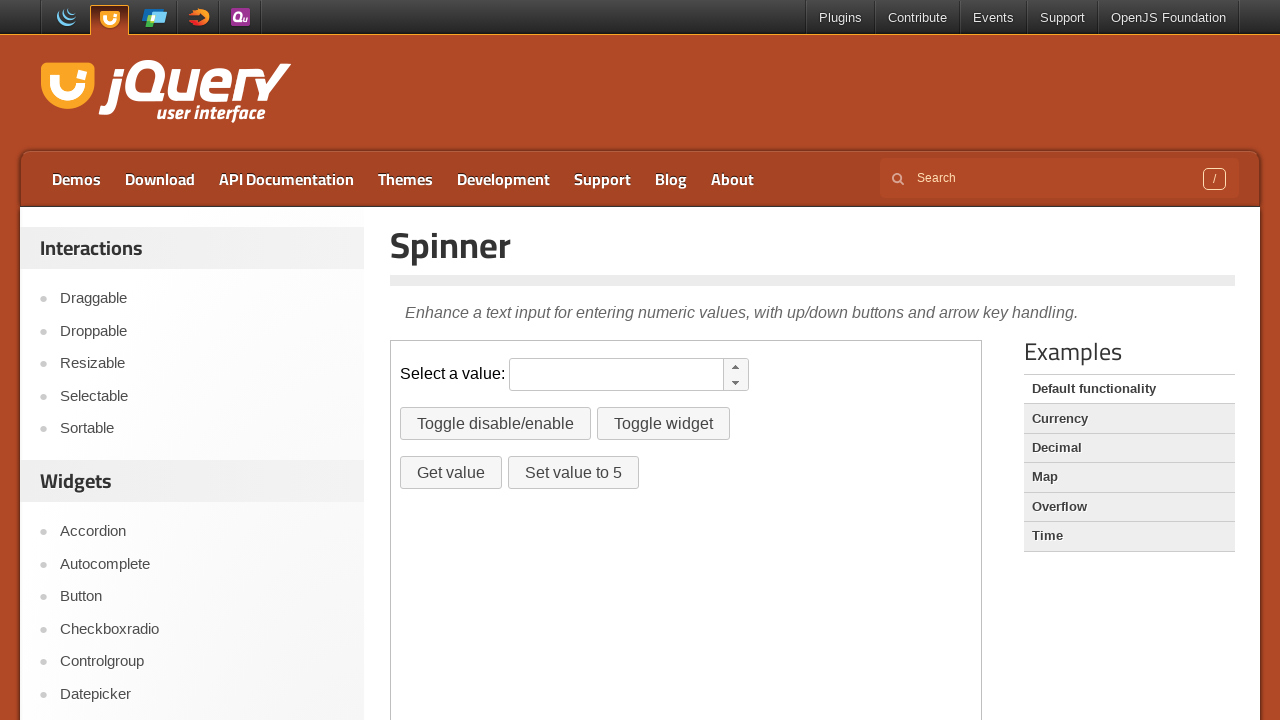

Located toggle button for disable/enable
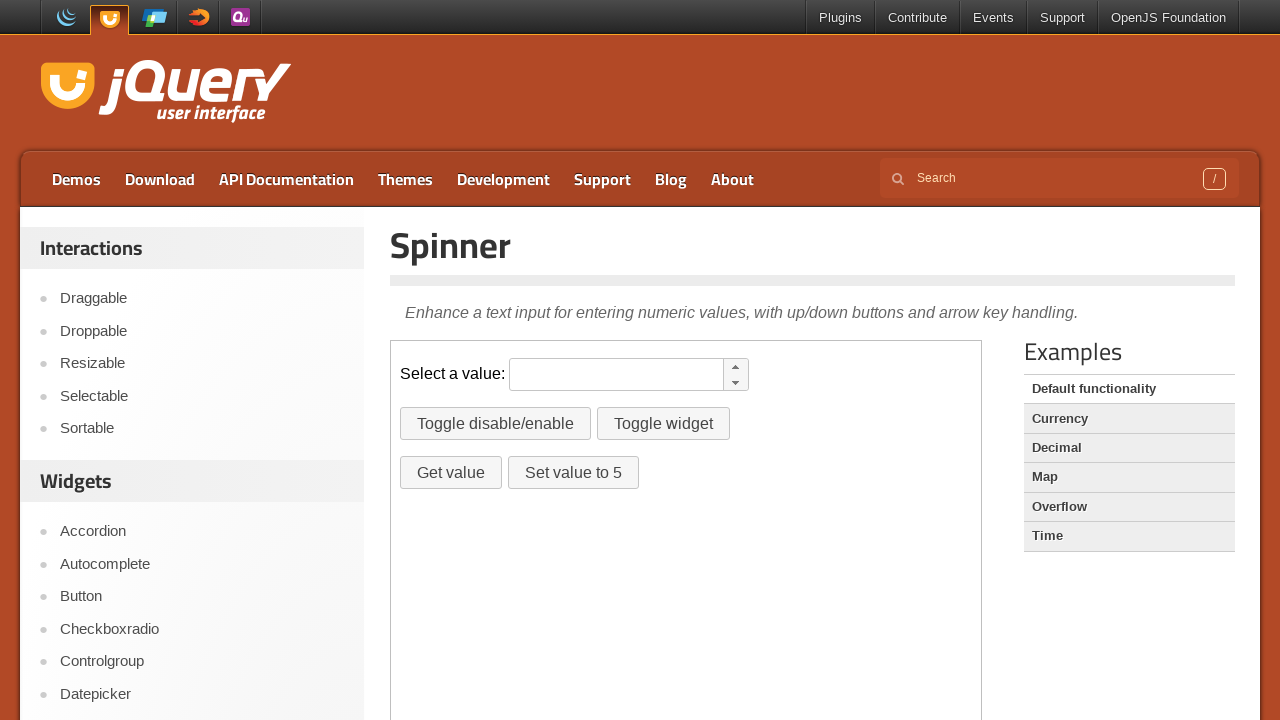

Clicked toggle button to disable spinner at (496, 424) on iframe.demo-frame >> internal:control=enter-frame >> button#disable
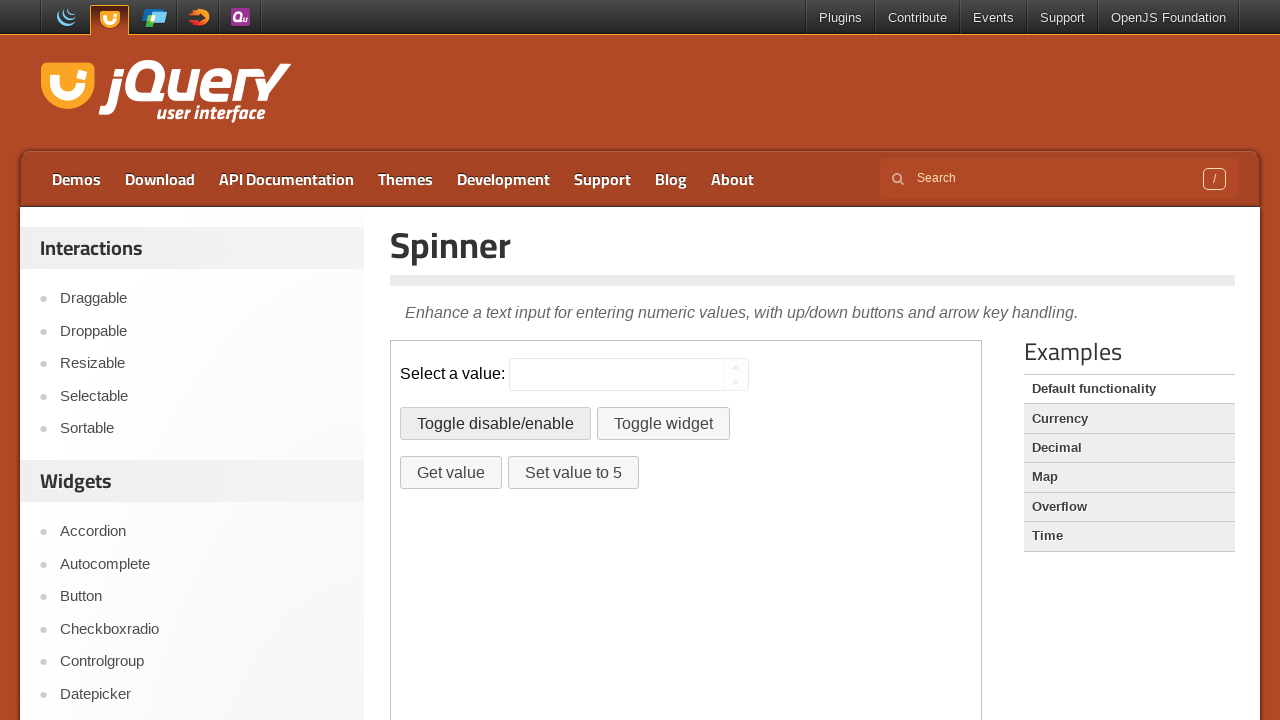

Verified spinner input is now disabled after toggle
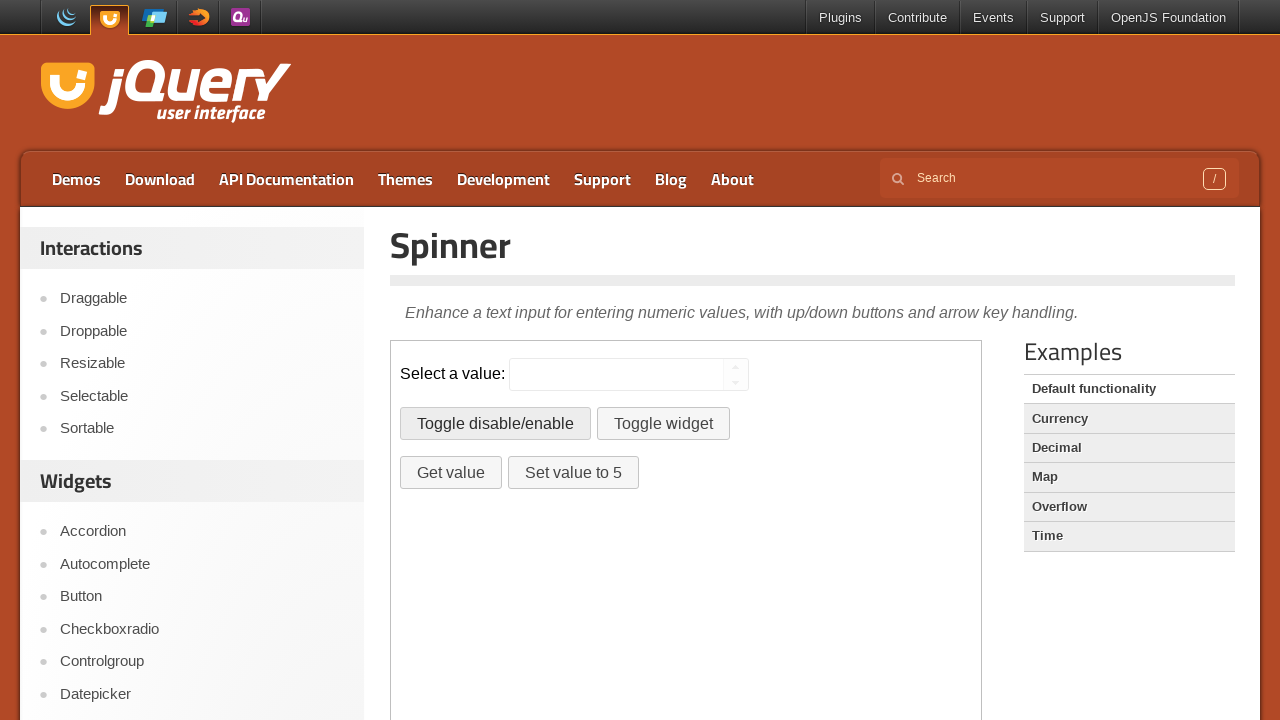

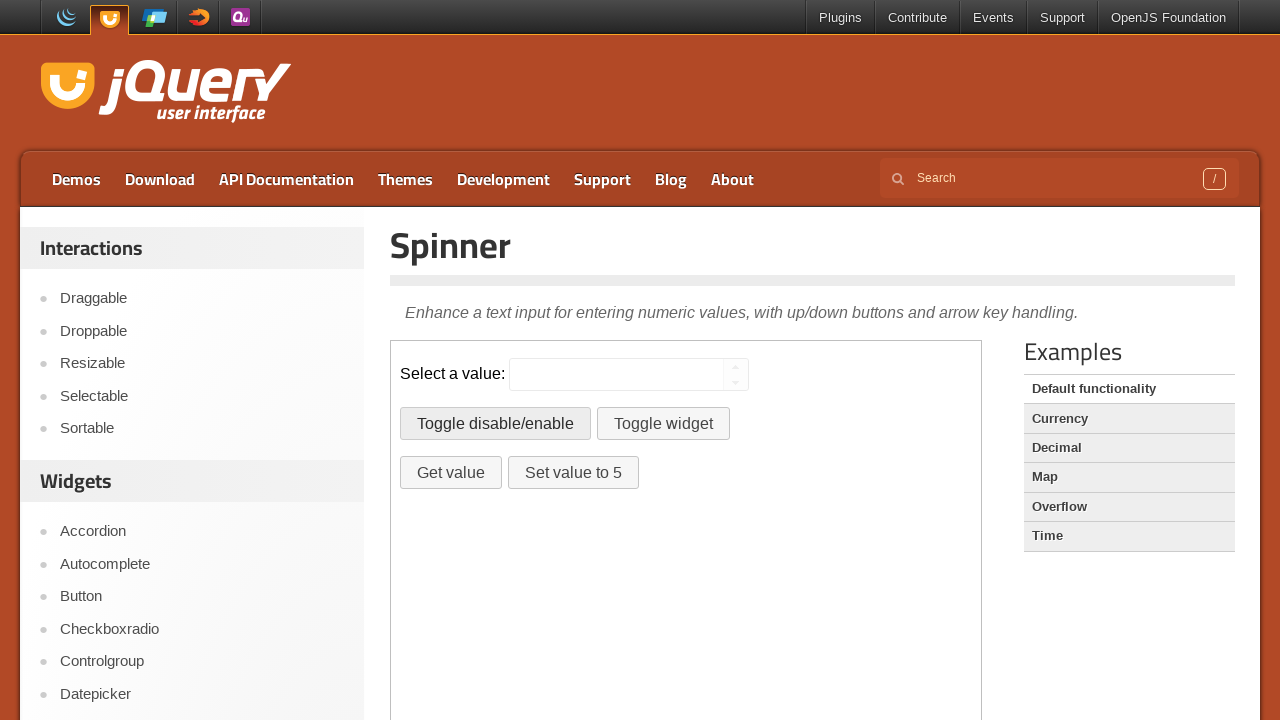